Tests right-click and double-click functionality on buttons by performing context click and double click actions

Starting URL: https://demoqa.com/buttons

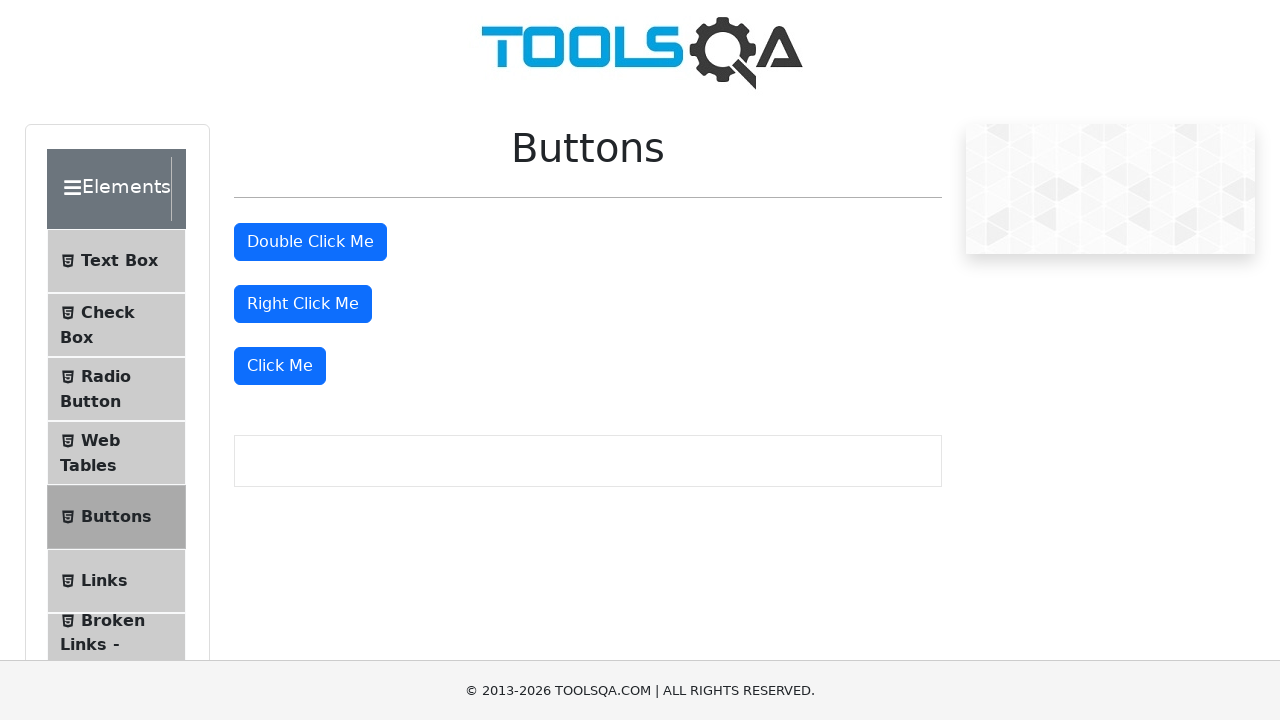

Right-clicked on the right-click button at (303, 304) on #rightClickBtn
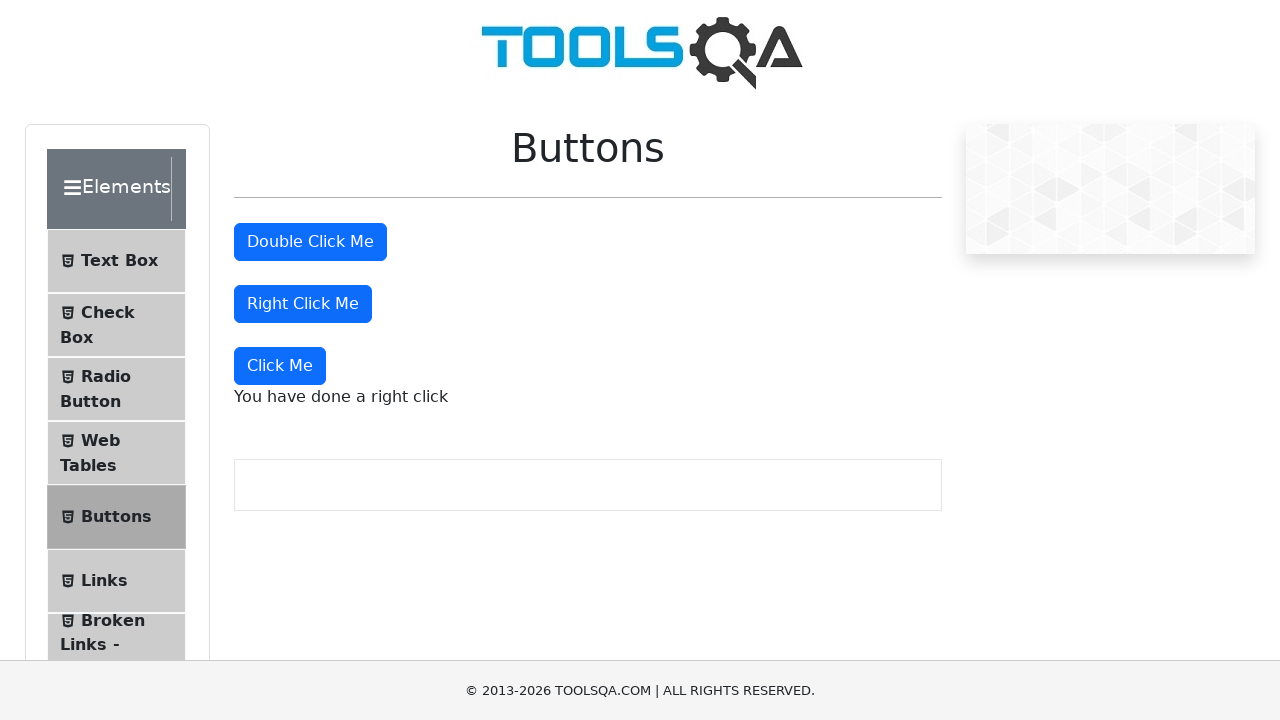

Double-clicked on the double-click button at (310, 242) on #doubleClickBtn
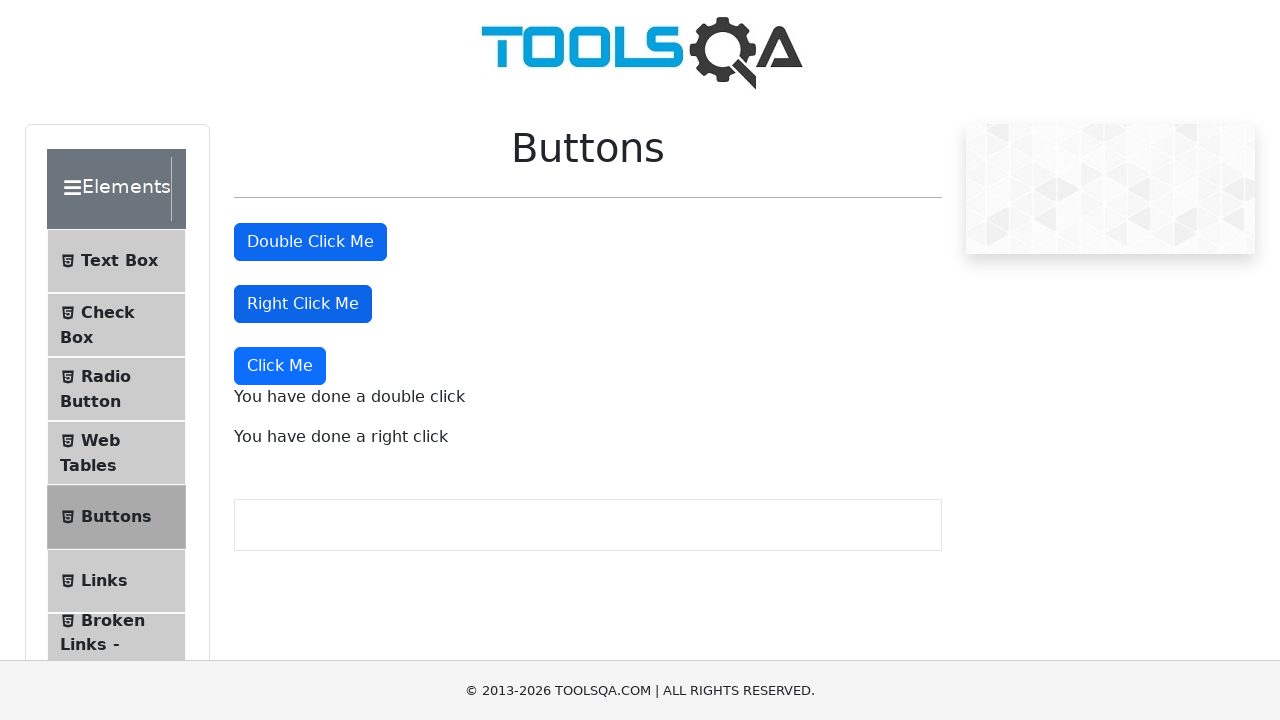

Right-click message appeared
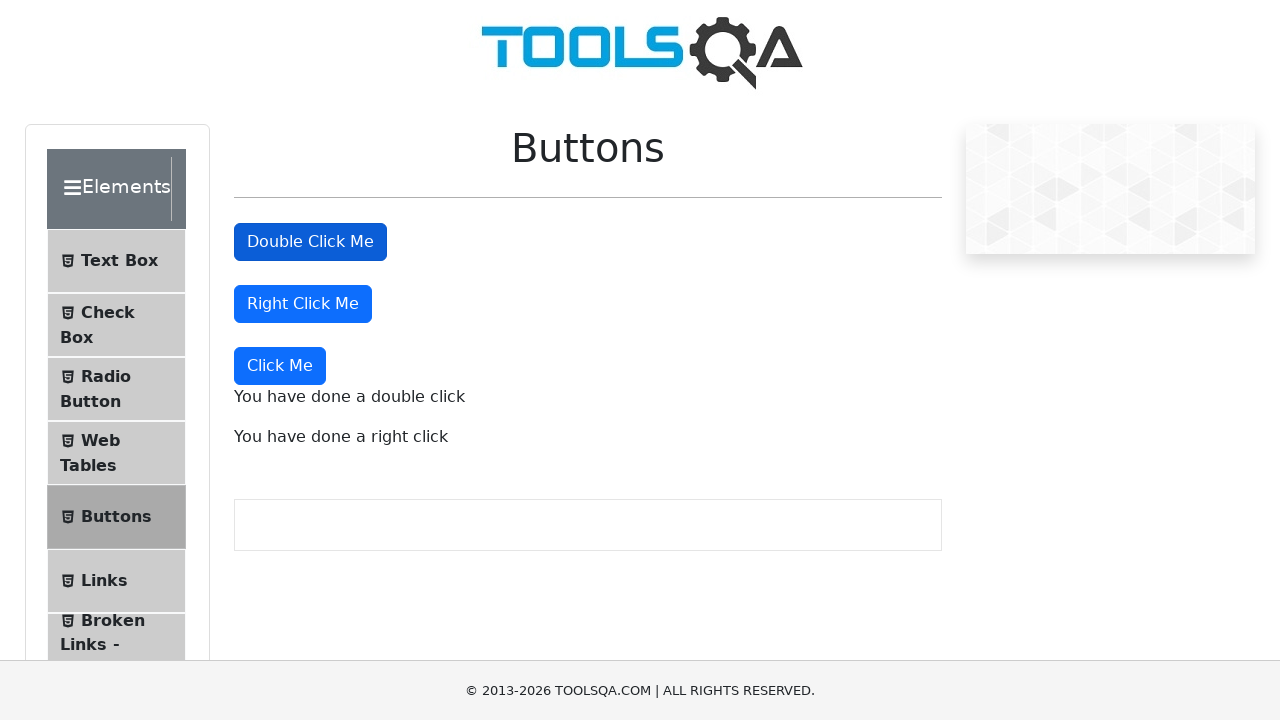

Double-click message appeared
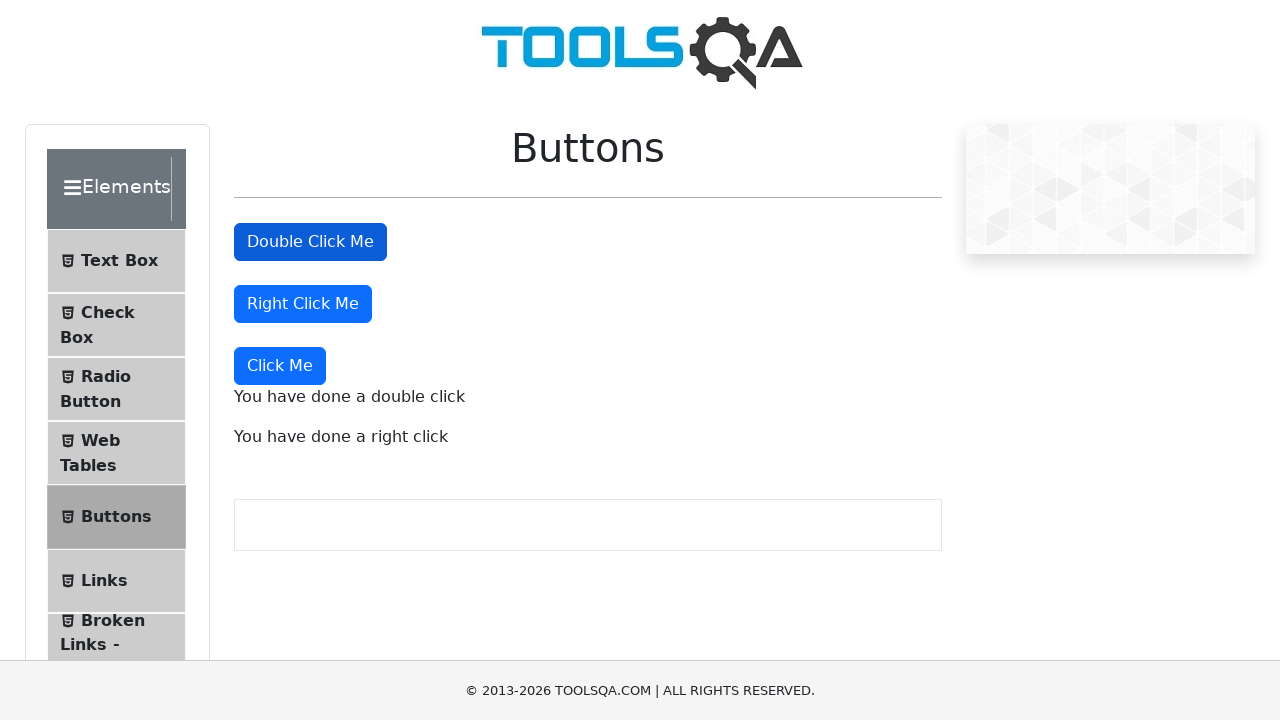

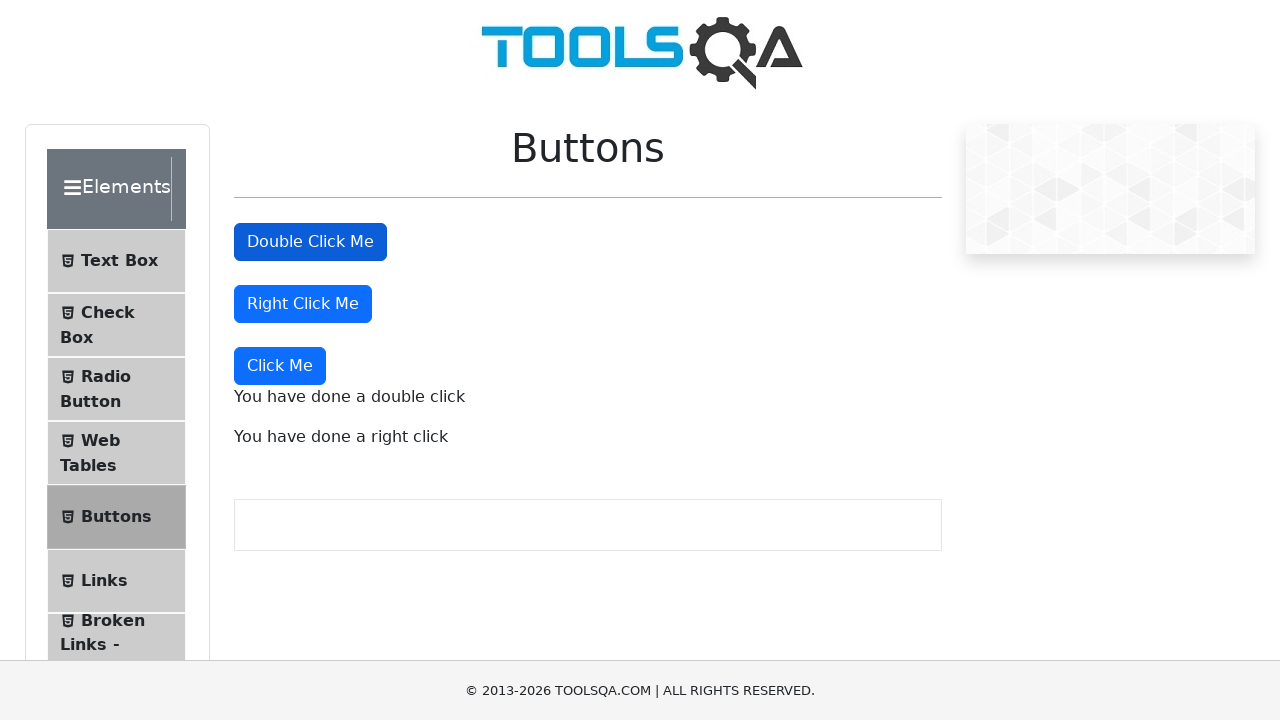